Tests keyboard events by selecting all text in a source text area using Ctrl+A, copying with Ctrl+C, then pasting into a target text area using Ctrl+A and Ctrl+V

Starting URL: https://extendsclass.com/text-compare.html

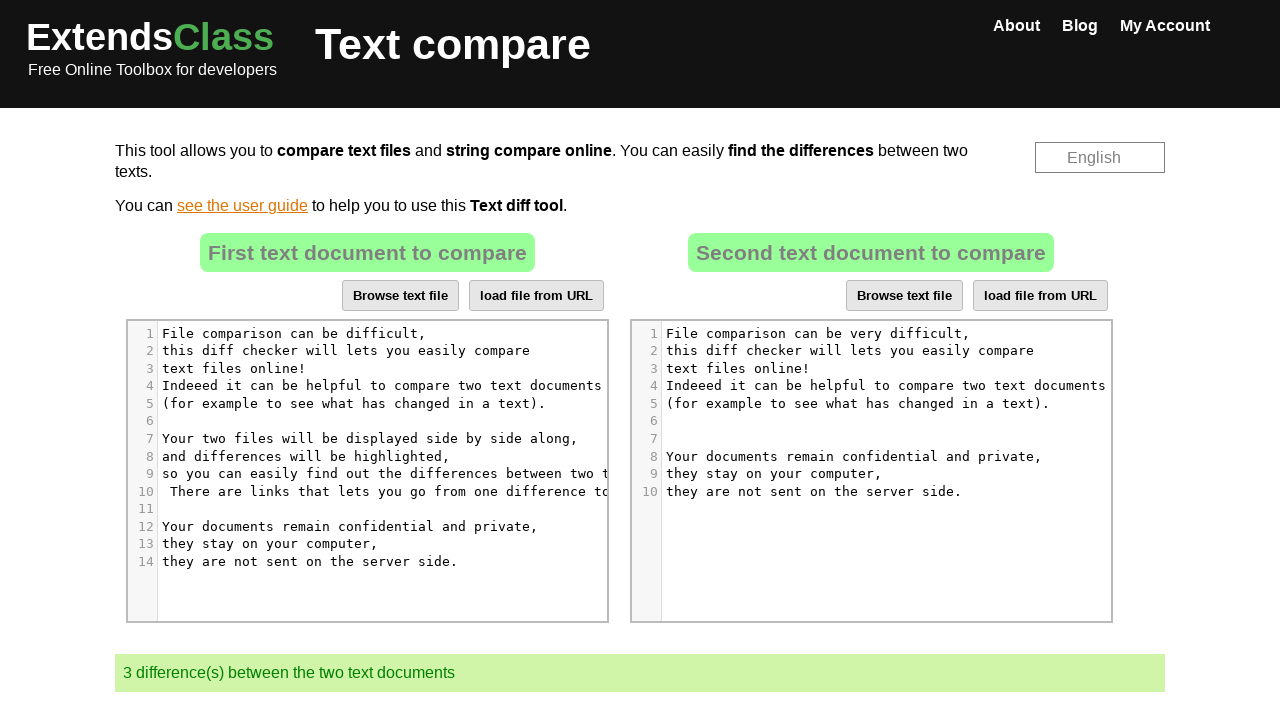

Waited for source text area to load
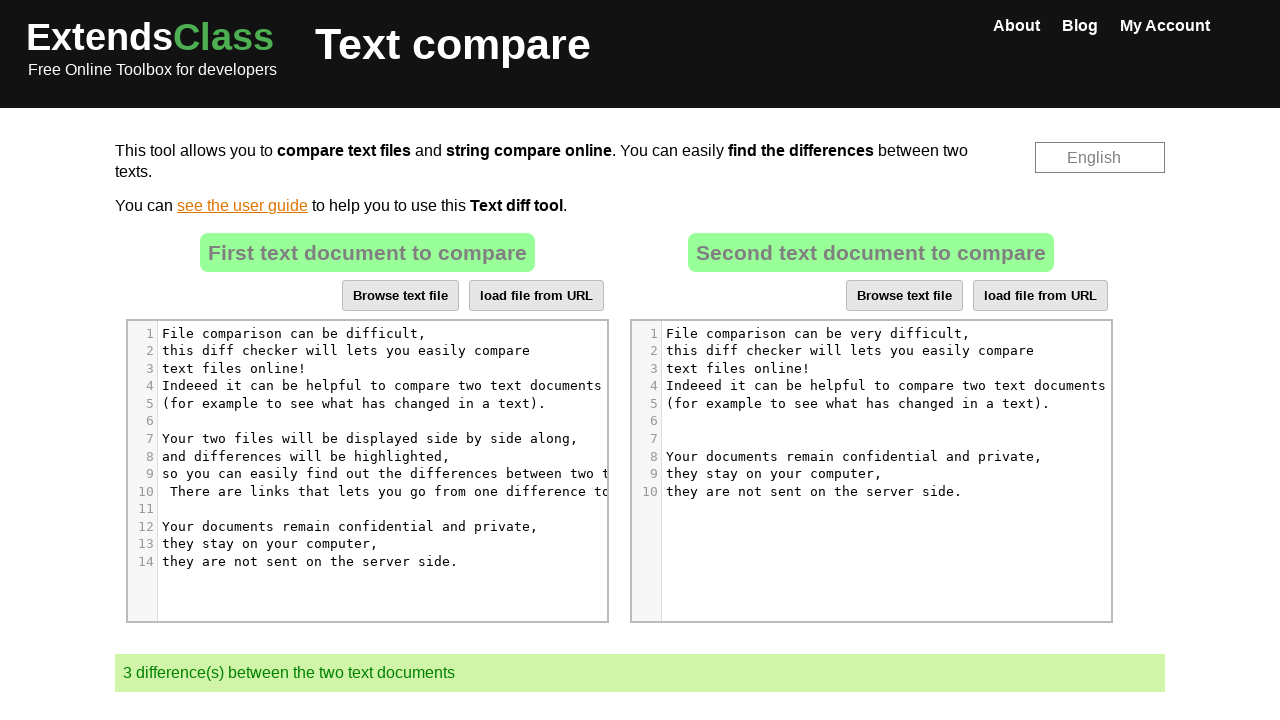

Located source text area element
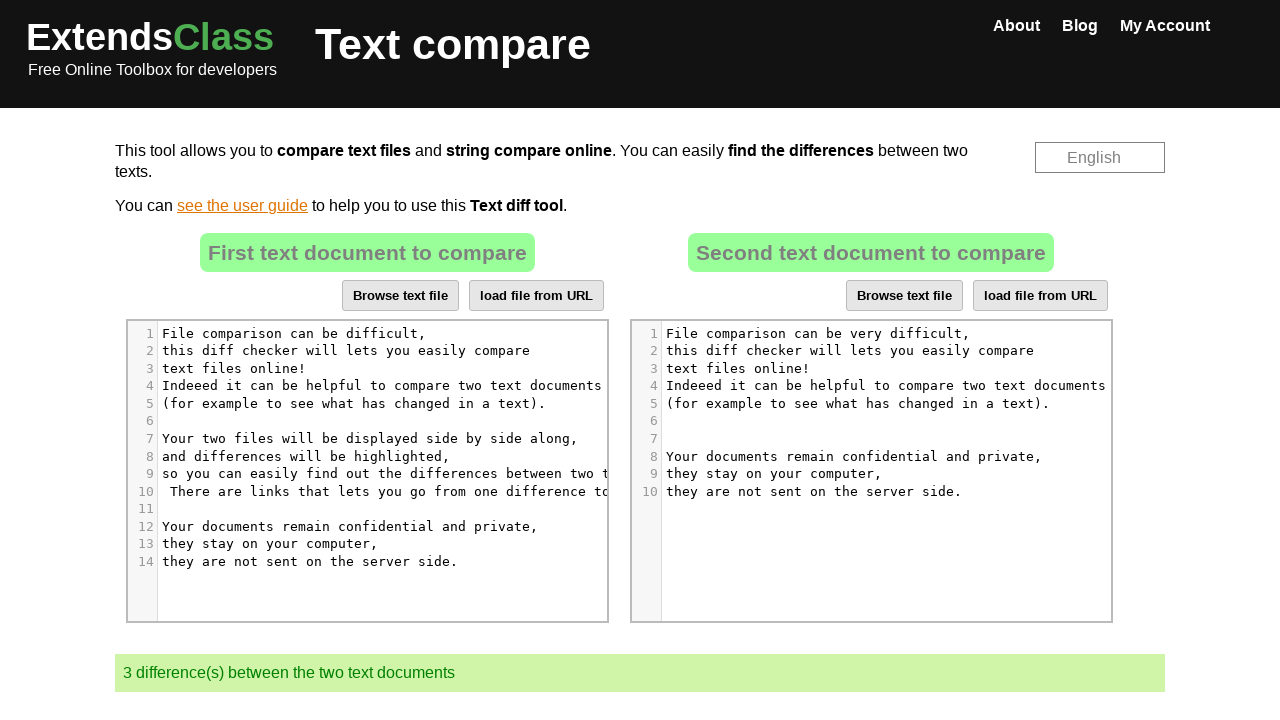

Clicked on source text area at (354, 403) on xpath=//*[@id='dropZone']//div[5]/pre/span
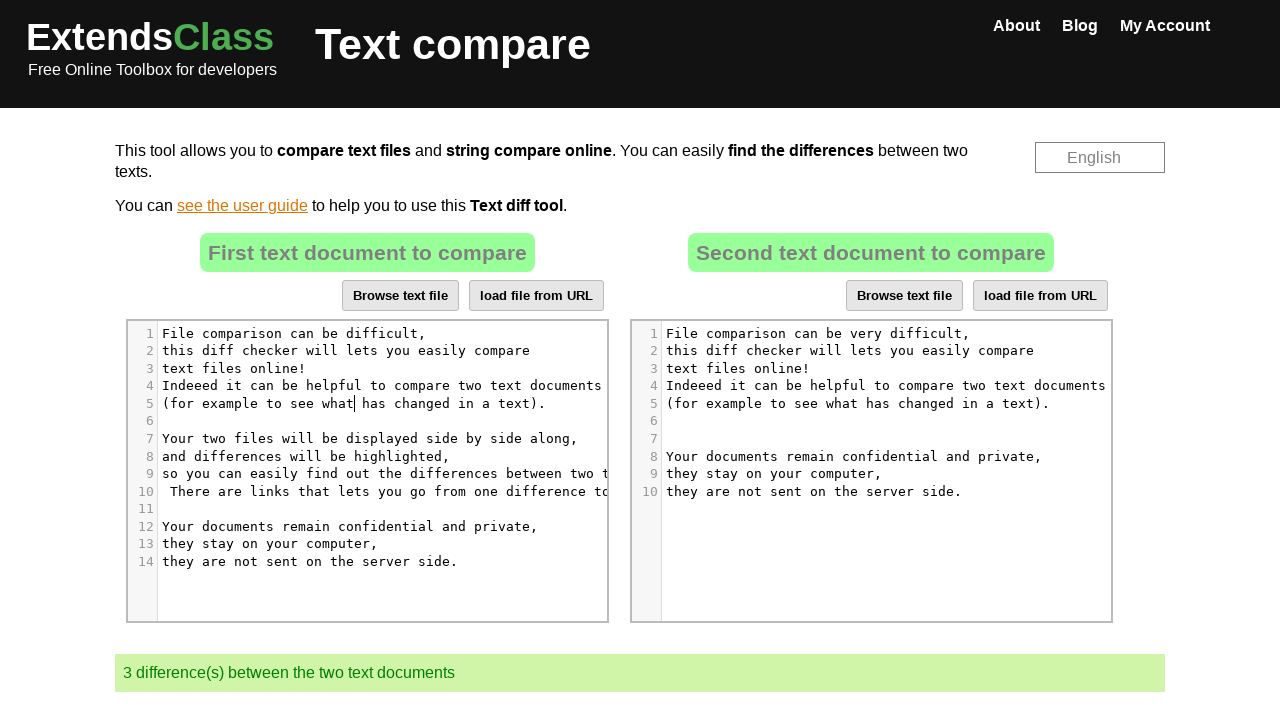

Pressed Ctrl+A to select all text in source text area
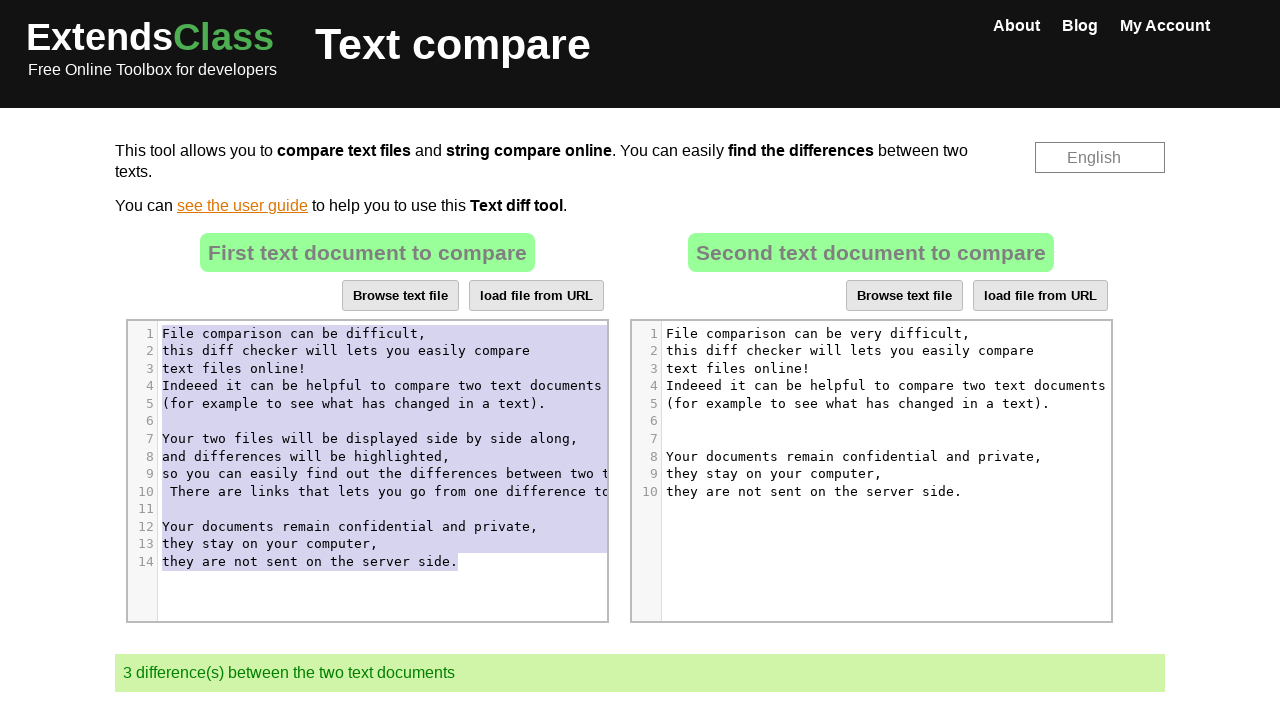

Pressed Ctrl+C to copy selected text
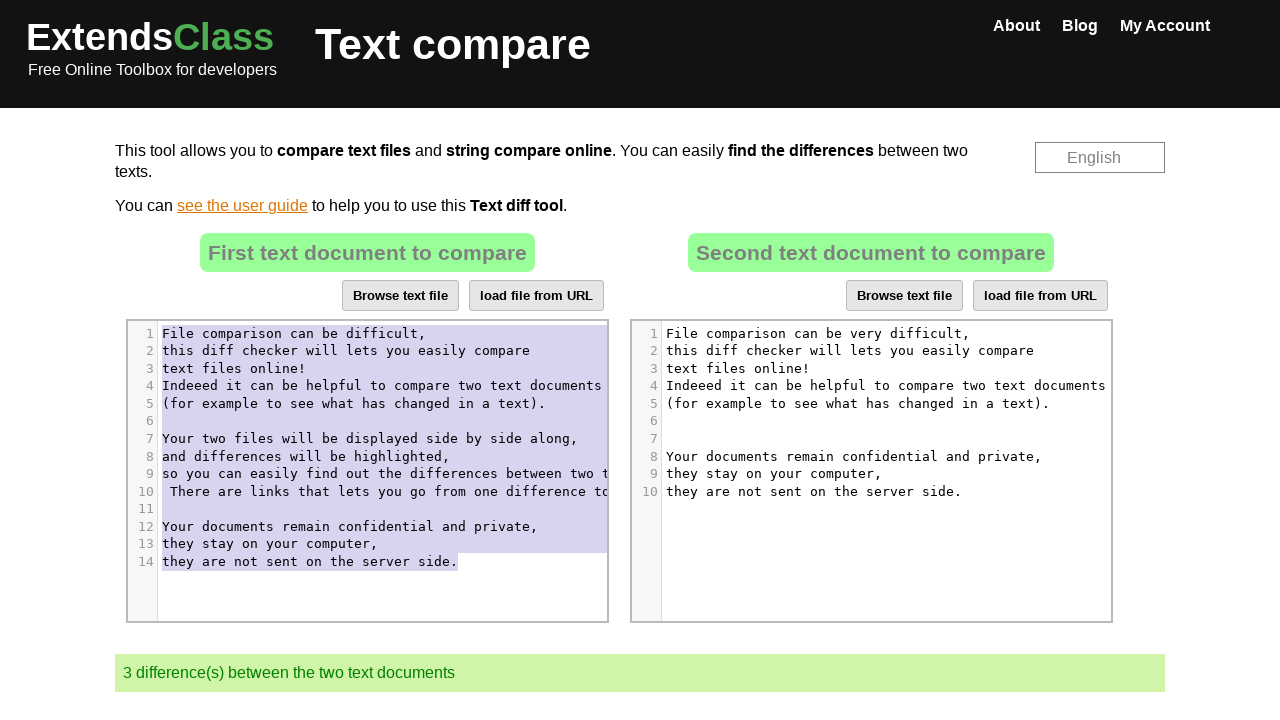

Located target text area element
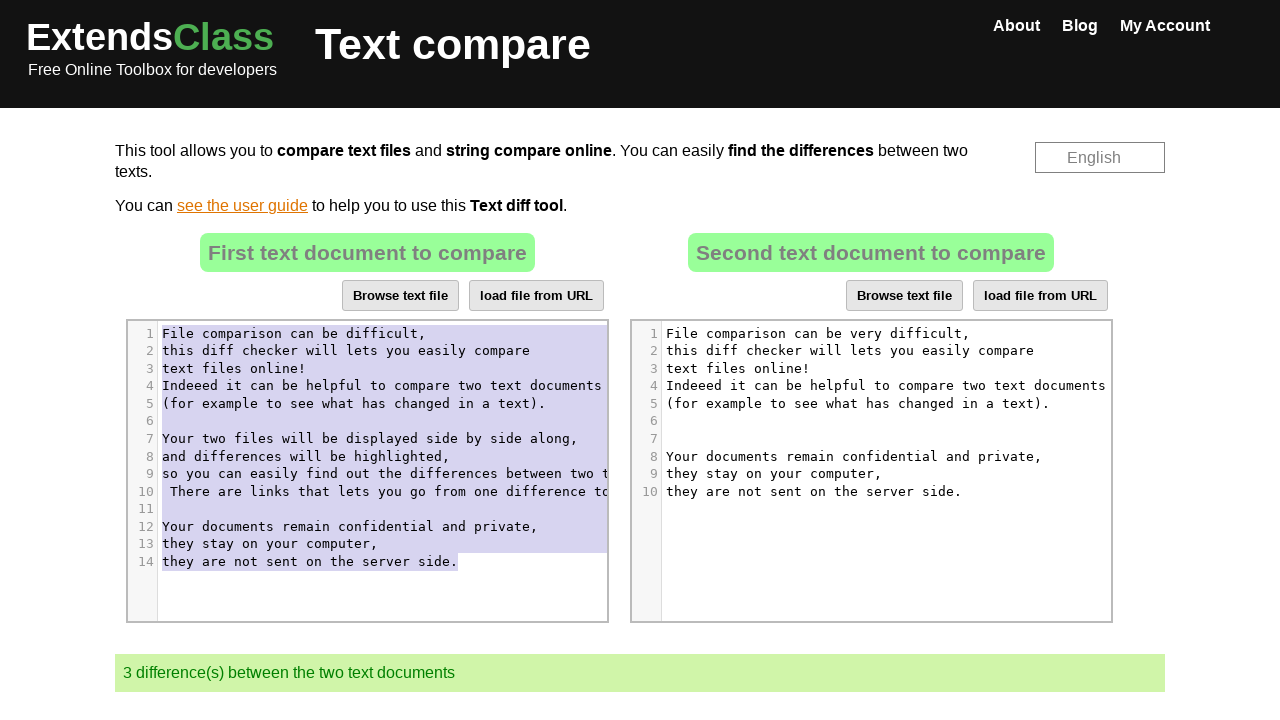

Clicked on target text area at (886, 386) on xpath=//*[@id='dropZone2']//div[5]/div[4]/pre/span
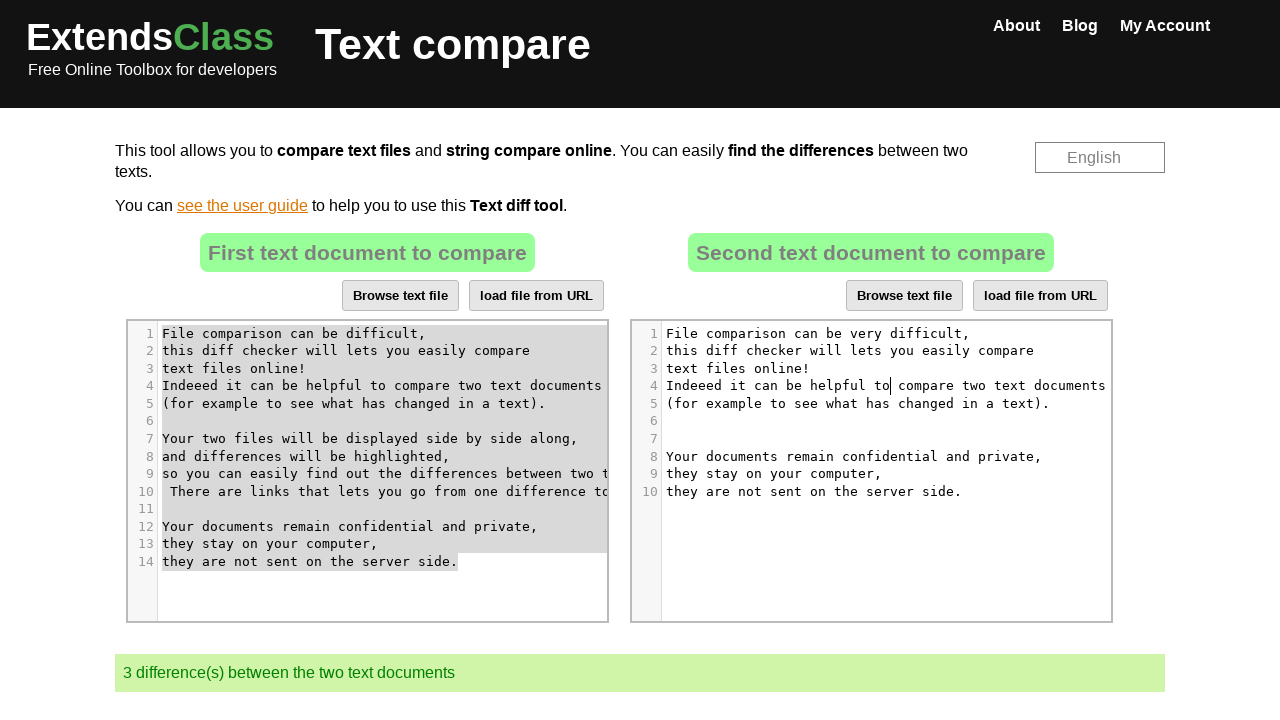

Pressed Ctrl+A to select all text in target text area
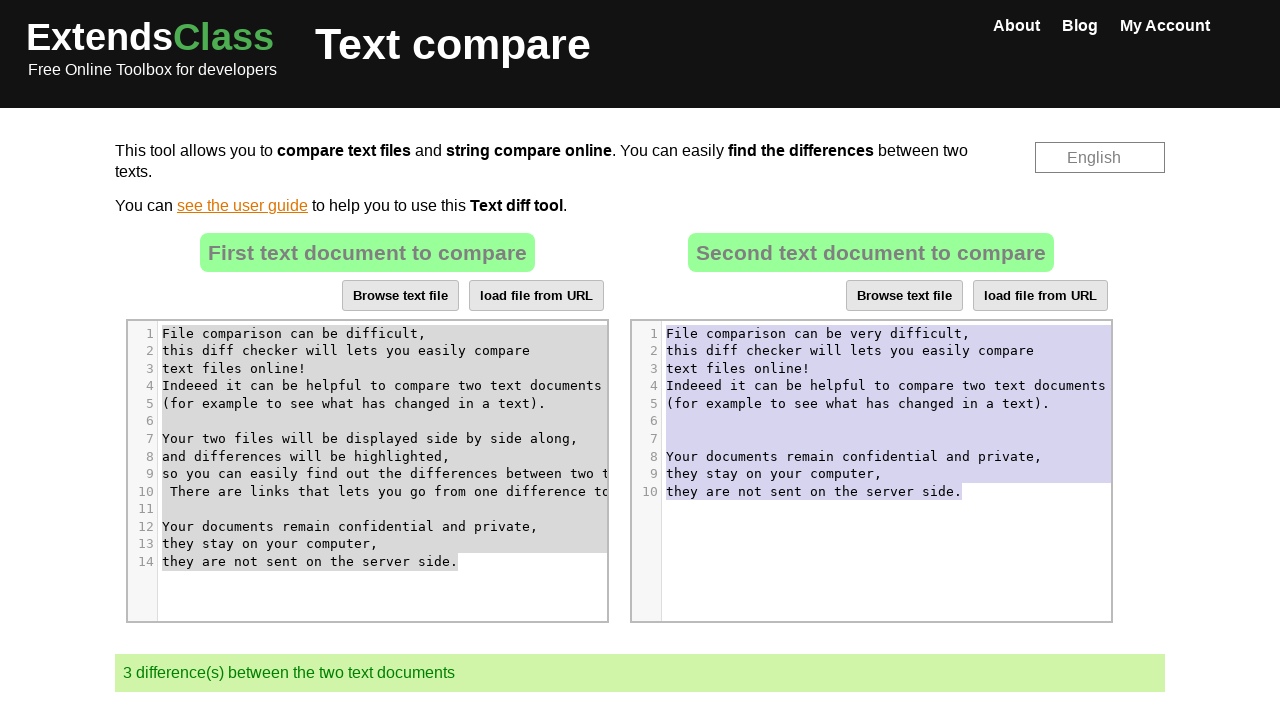

Pressed Ctrl+V to paste copied text into target text area
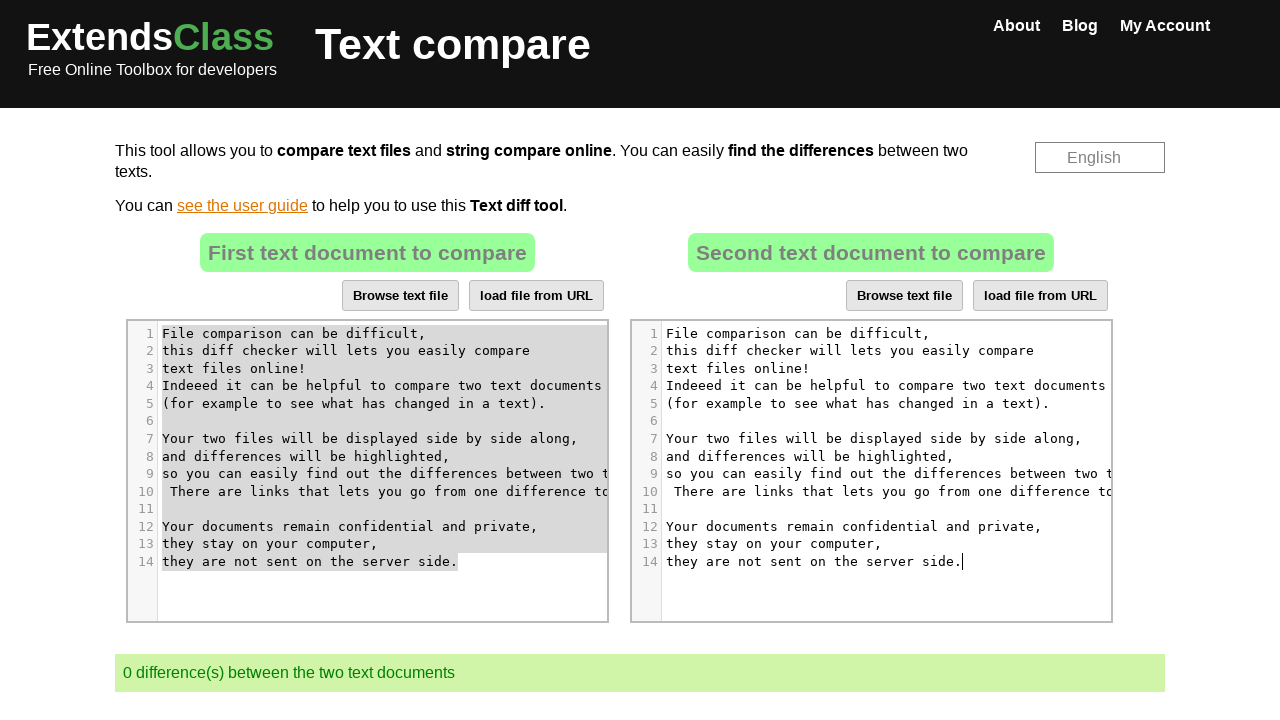

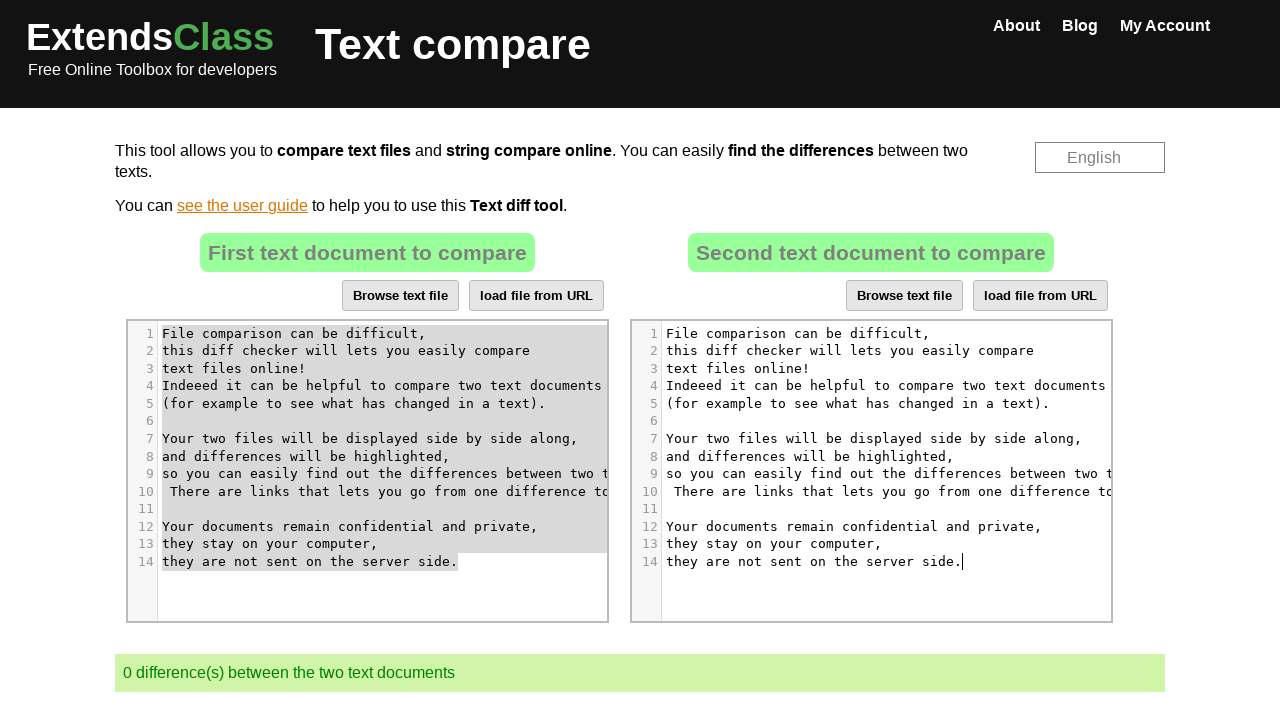